Tests Python.org search functionality by entering "pycon" in the search box and submitting the search, then verifying results are found.

Starting URL: http://www.python.org

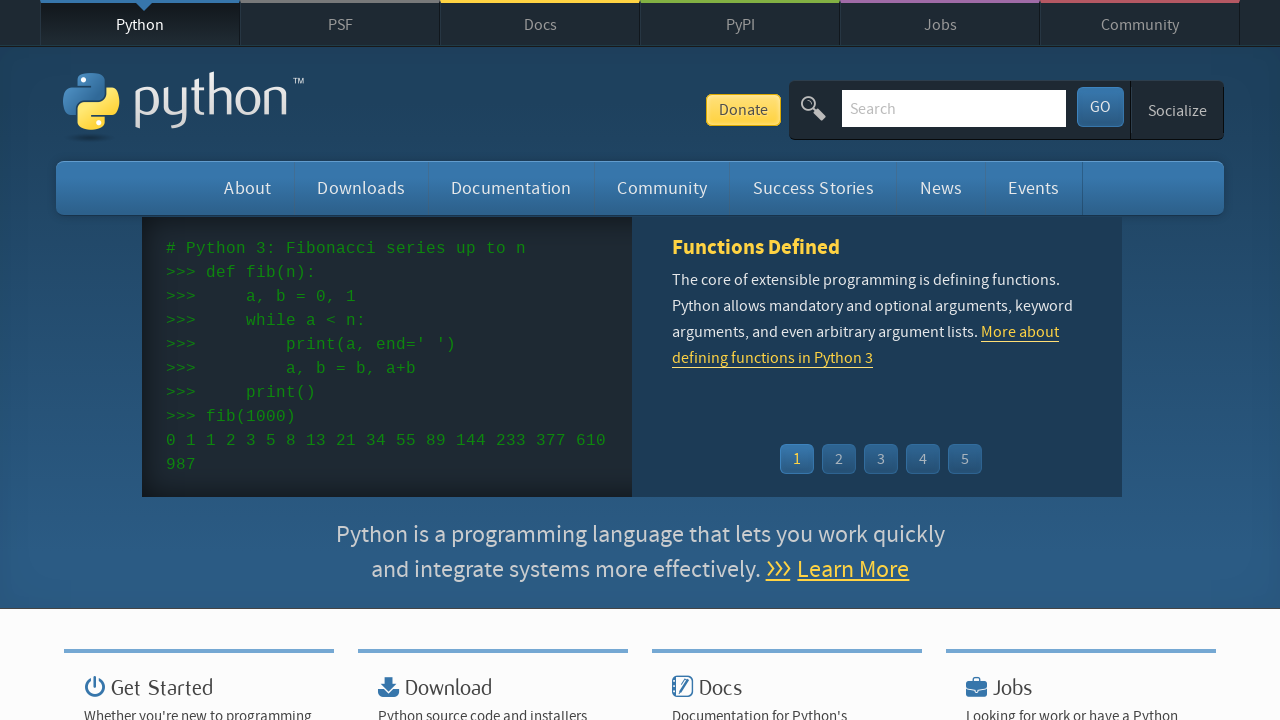

Verified 'Python' is in page title
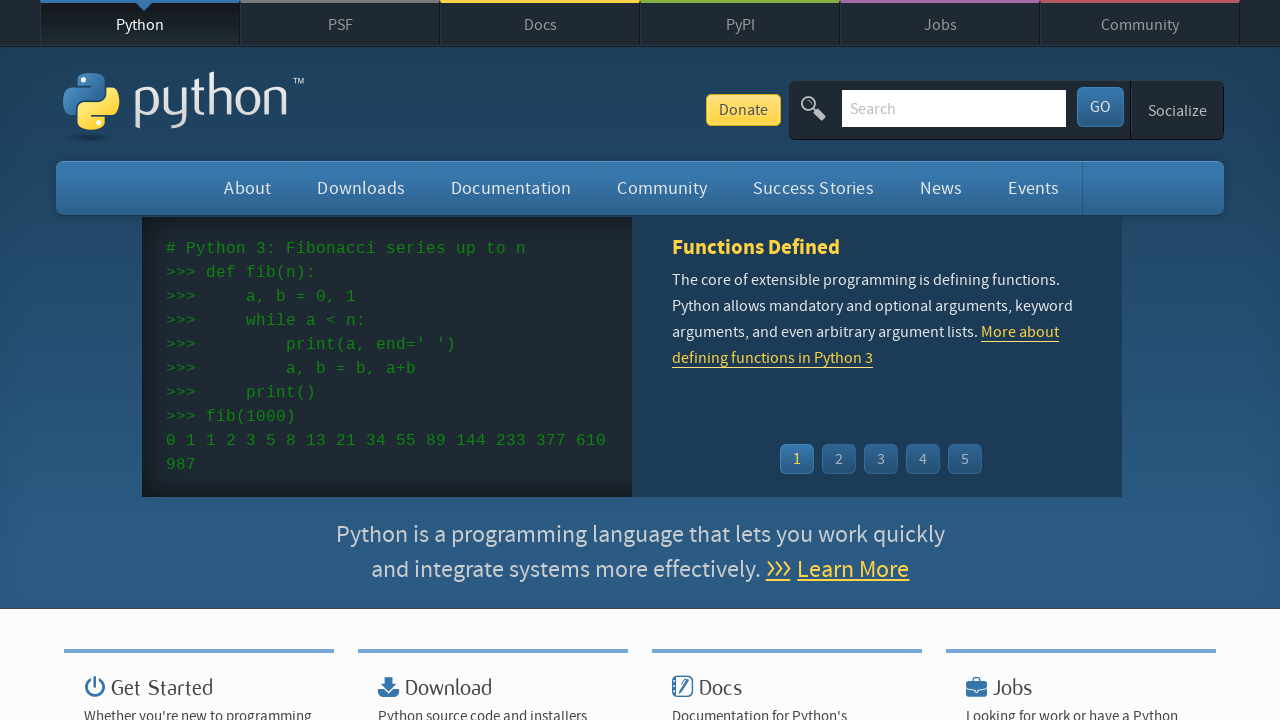

Located search box element
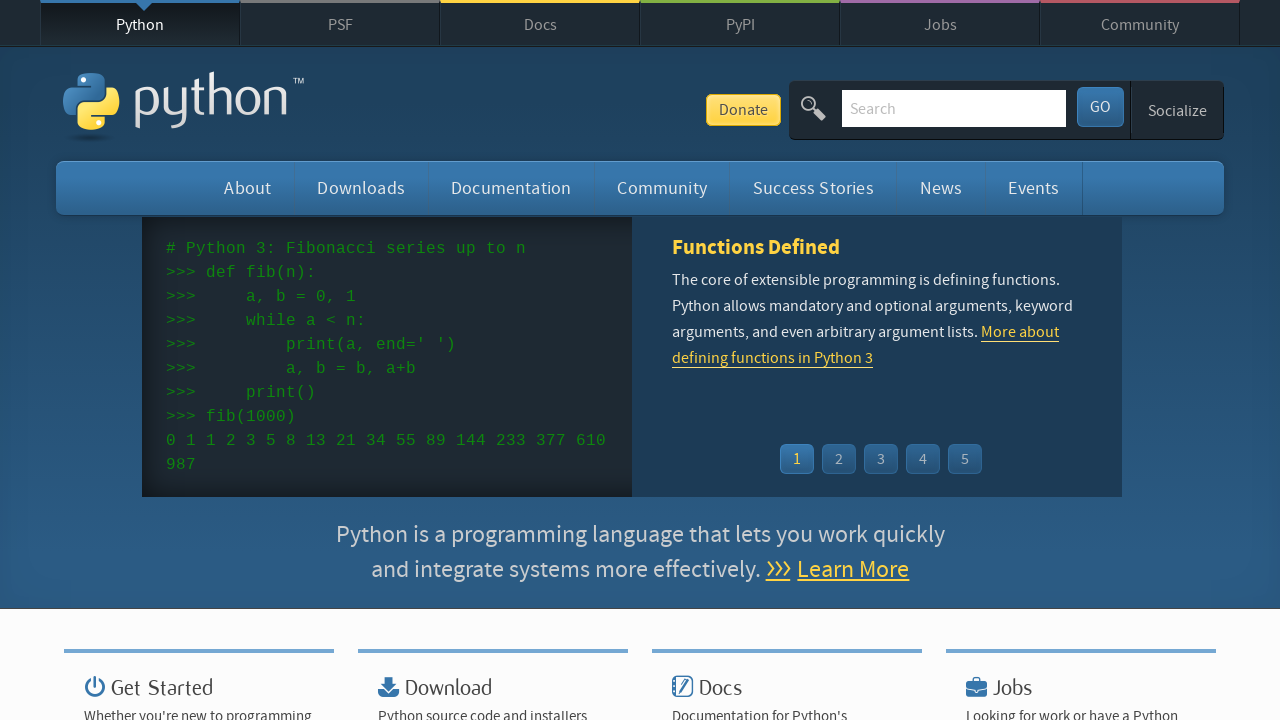

Cleared search box on input[name='q']
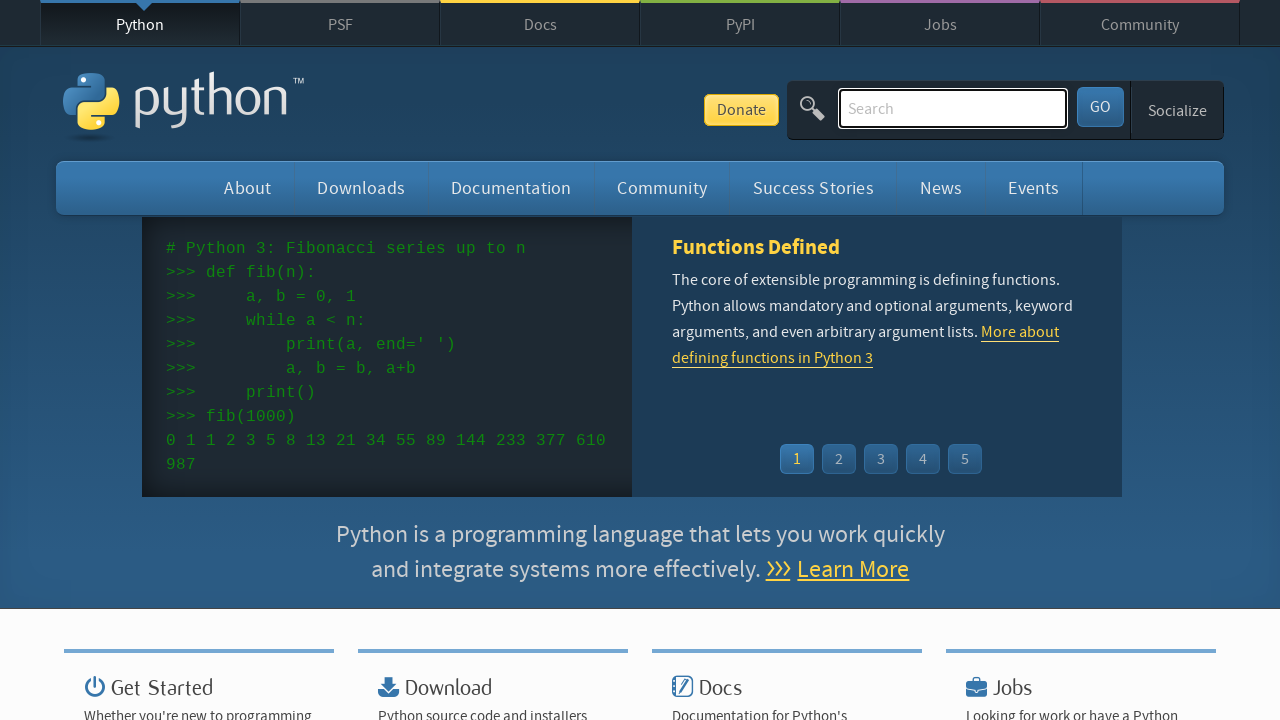

Entered 'pycon' in search box on input[name='q']
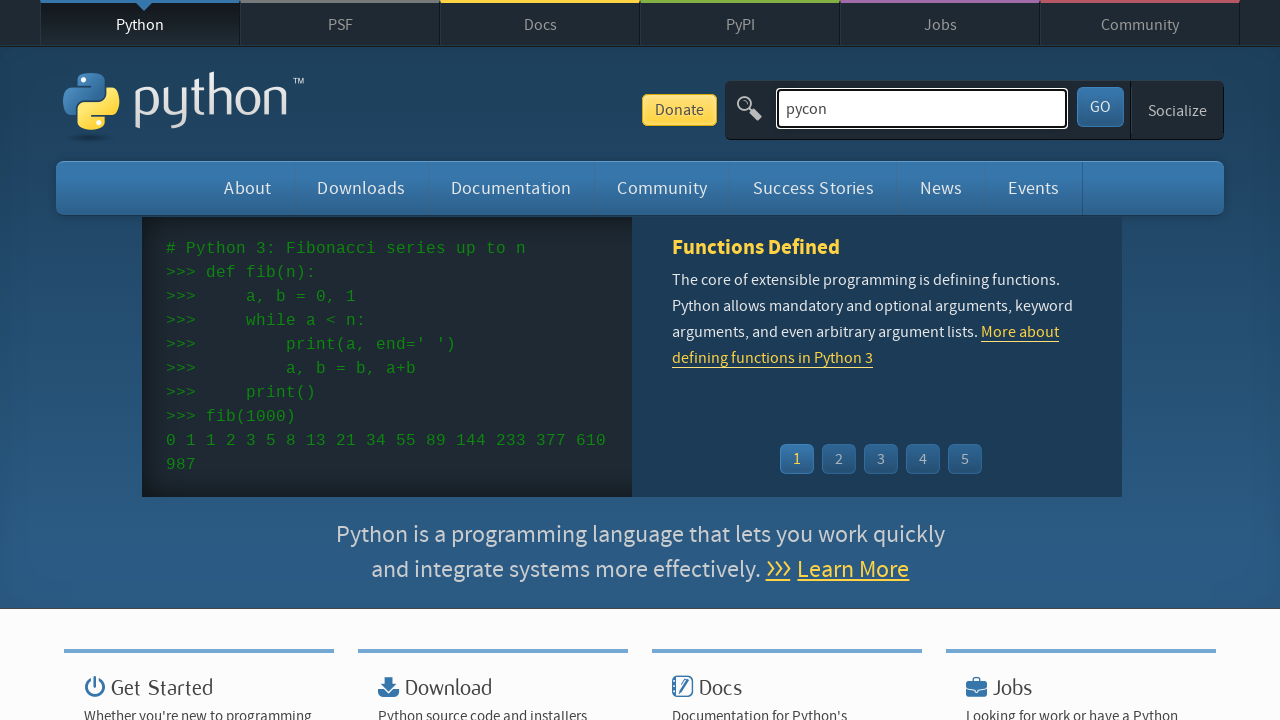

Pressed Enter to submit search on input[name='q']
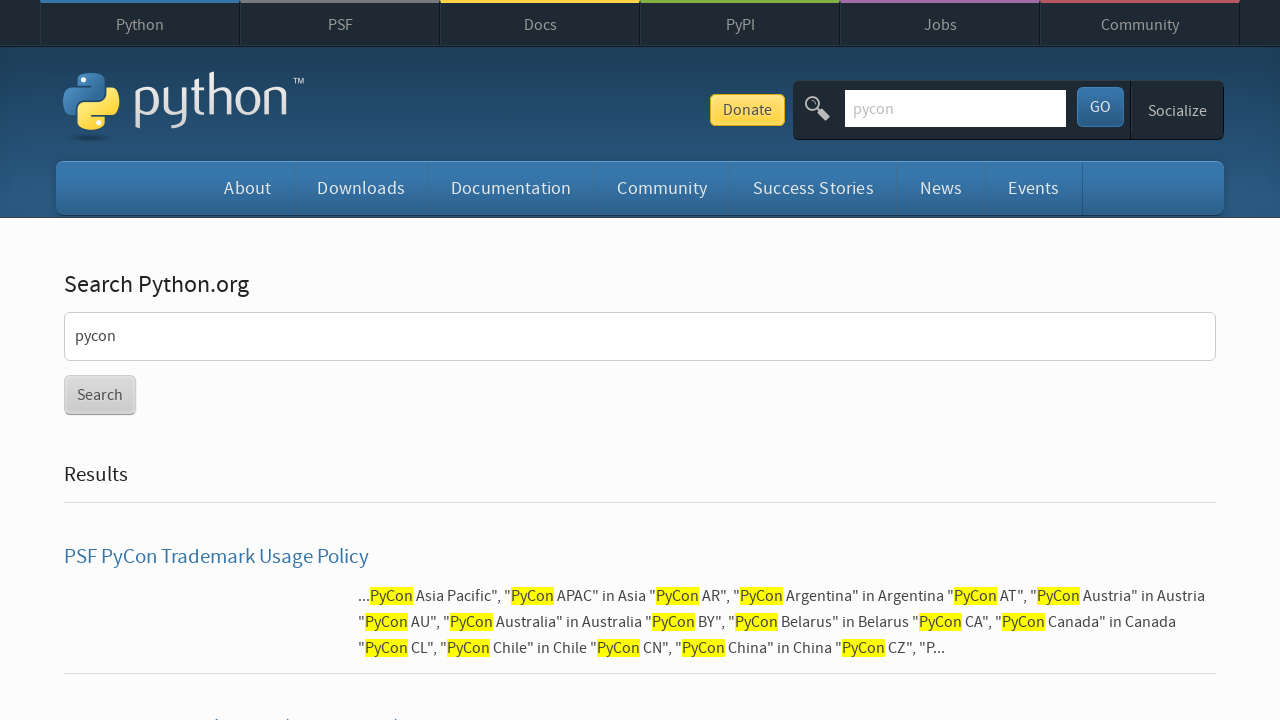

Waited for network idle after search
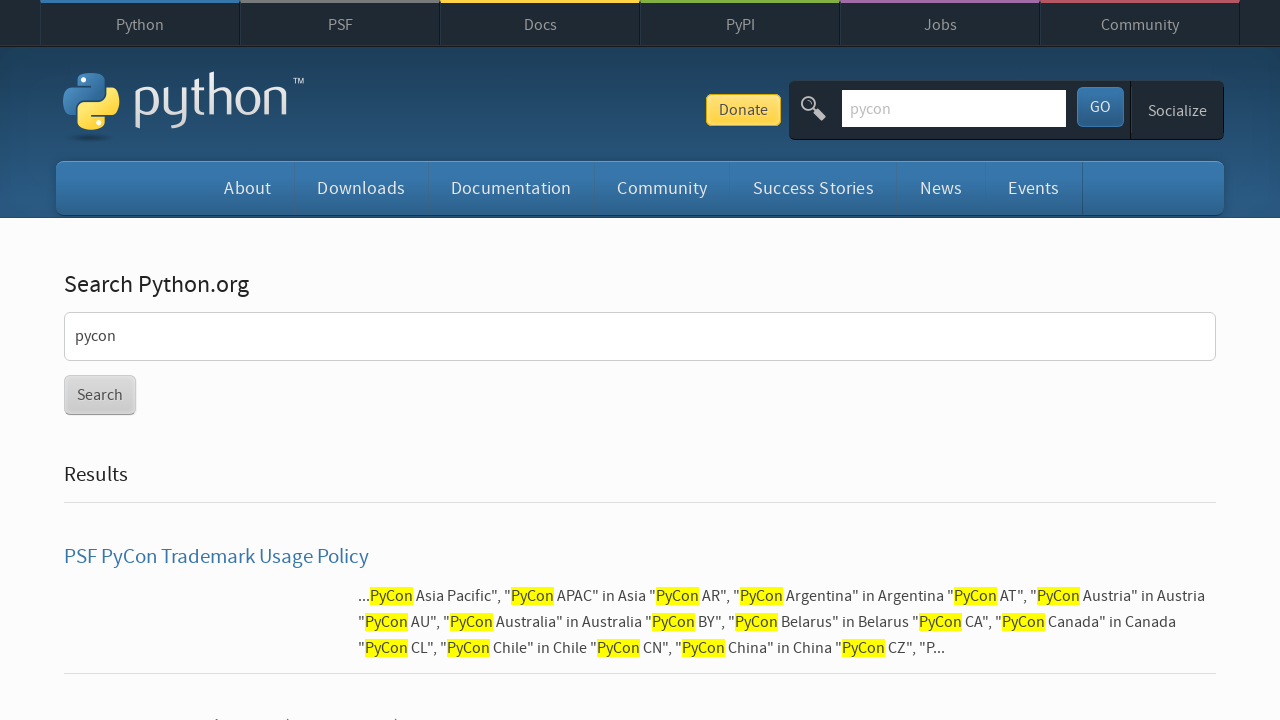

Verified search results were found (no 'No results found' message)
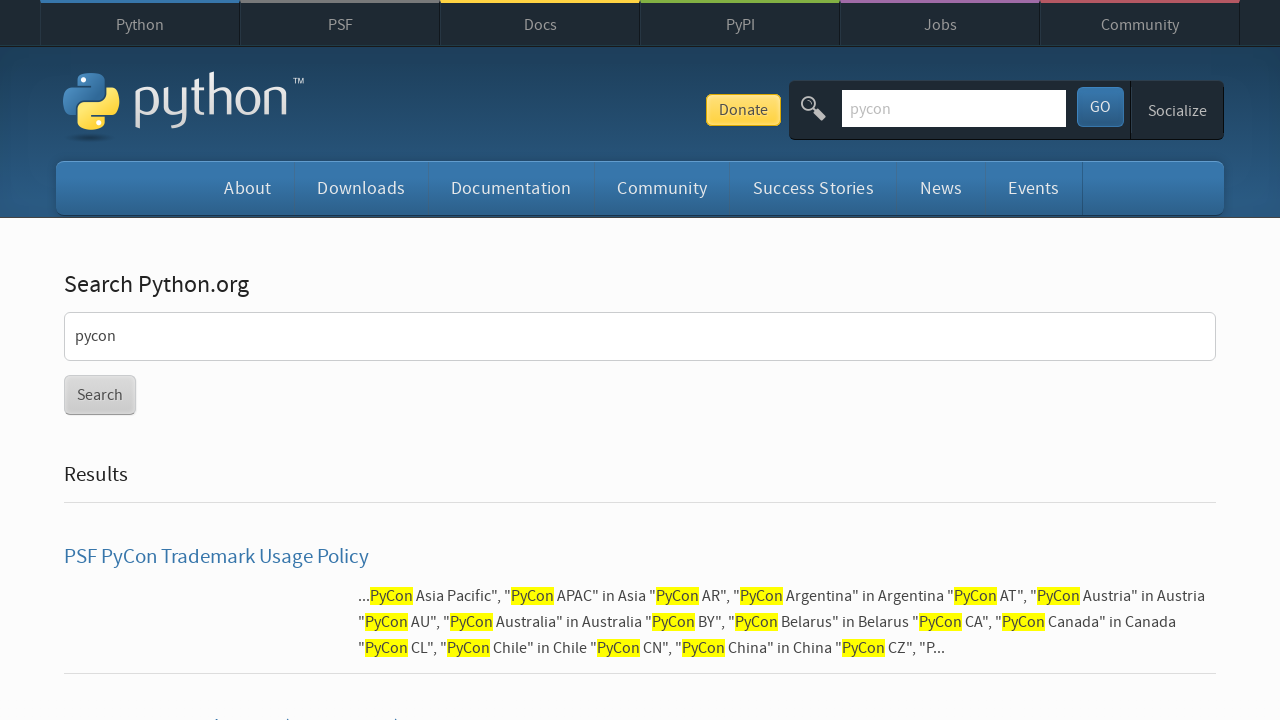

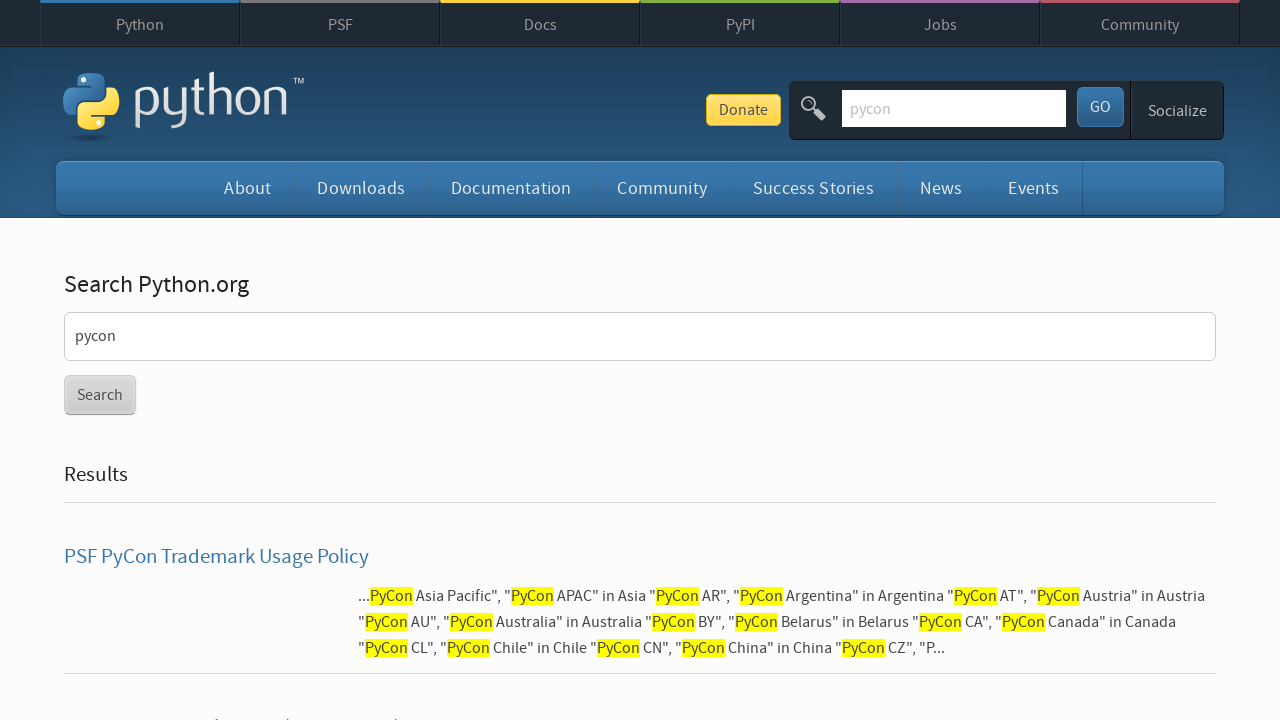